Opens a popup window on the Omayo blog test site by clicking the popup link and handles multiple browser windows

Starting URL: http://omayo.blogspot.com/

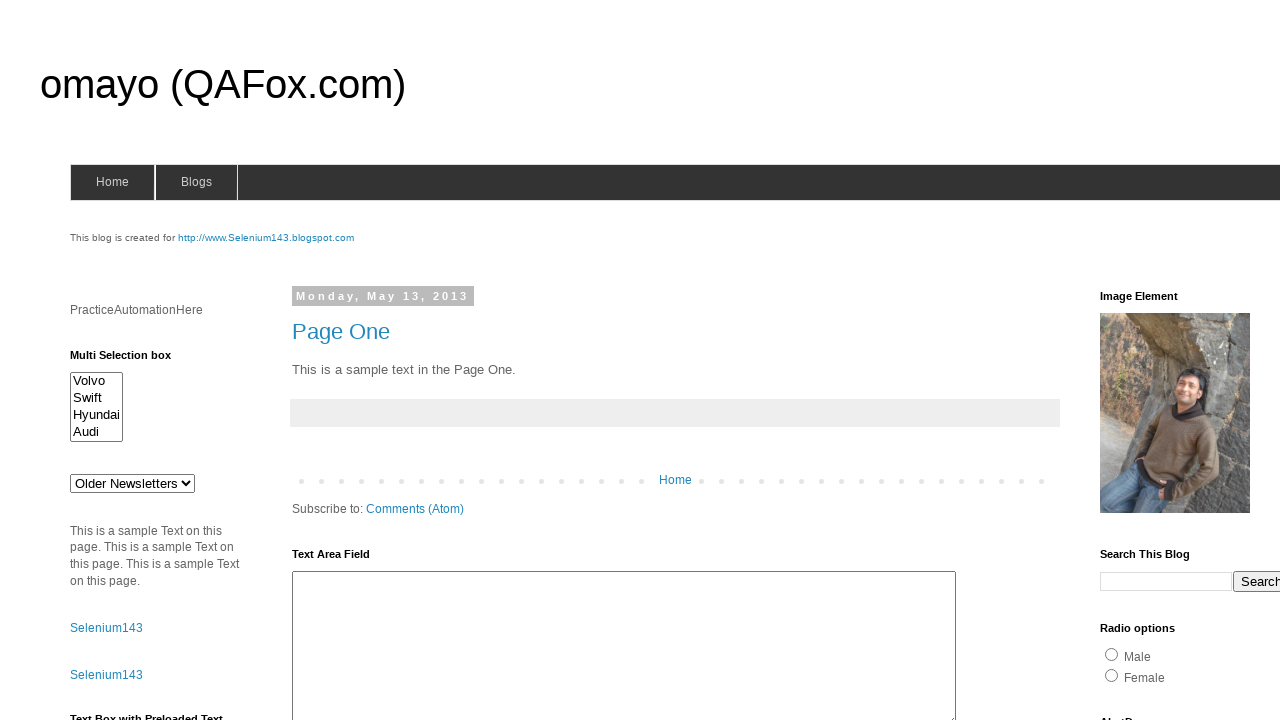

Clicked 'Open a popup window' link on Omayo blog at (132, 360) on xpath=//a[.='Open a popup window']
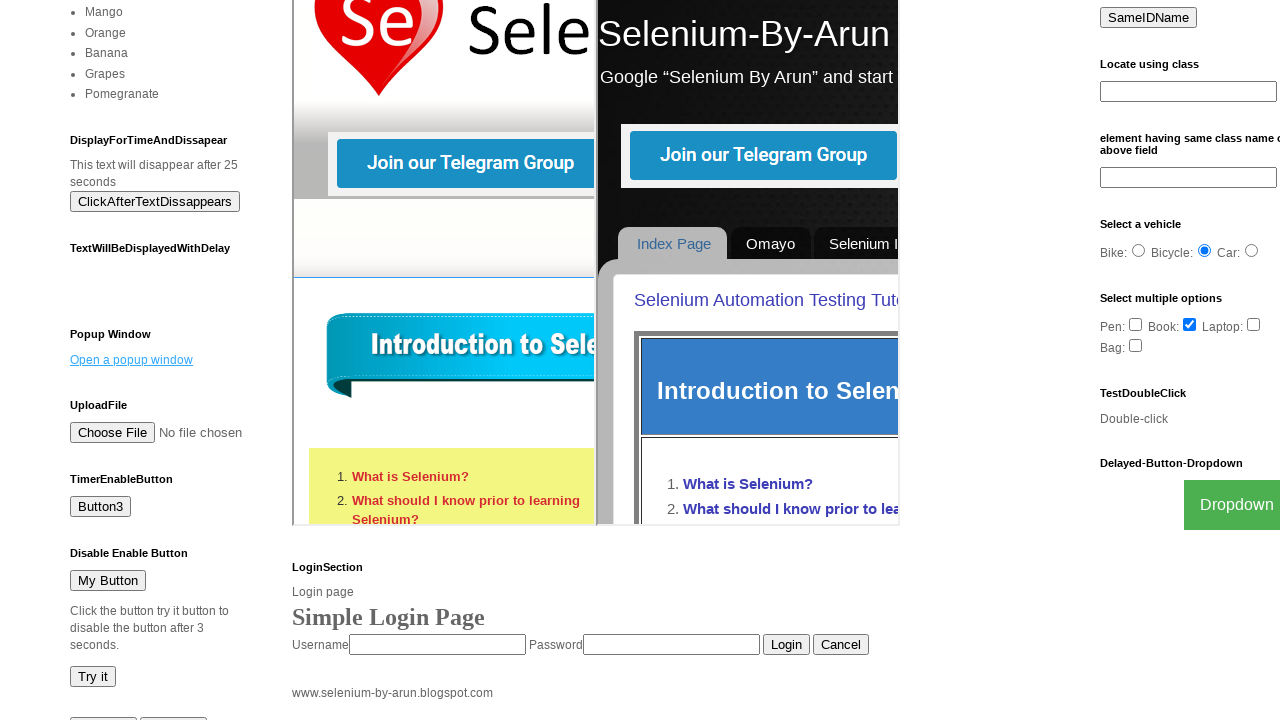

Retrieved all pages/windows from browser context
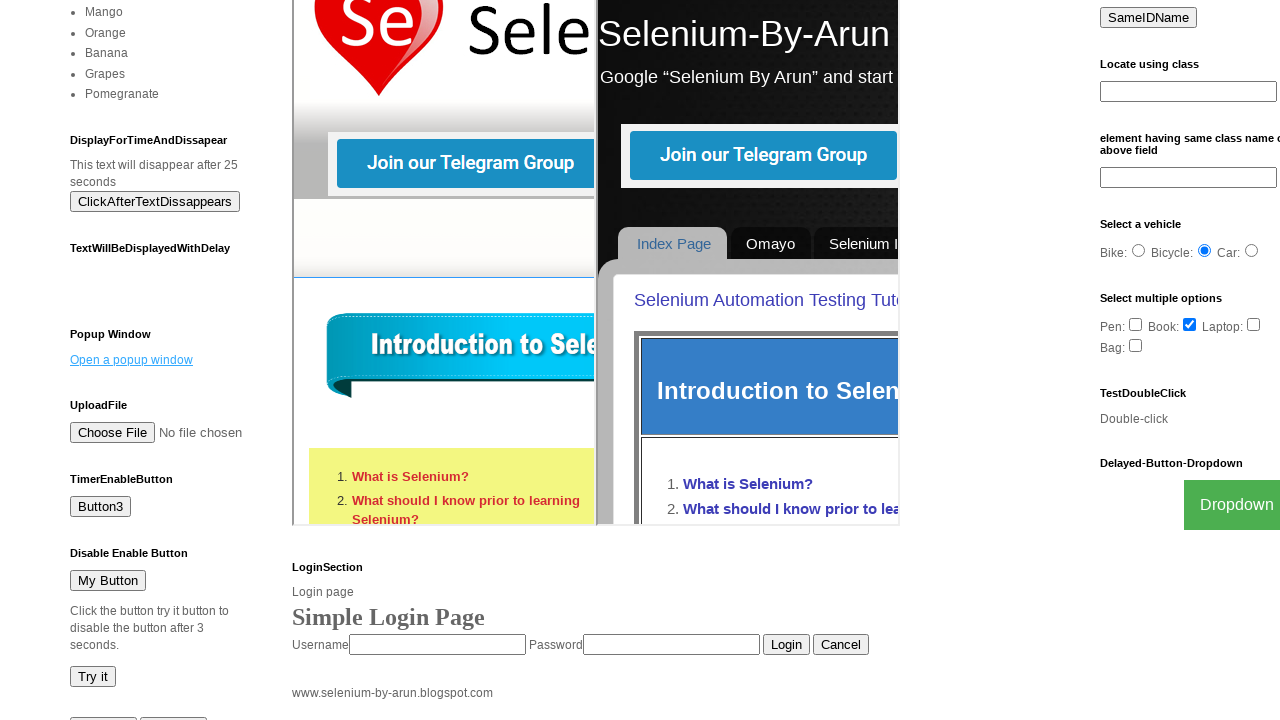

Popup window opened - Total pages/windows: 2
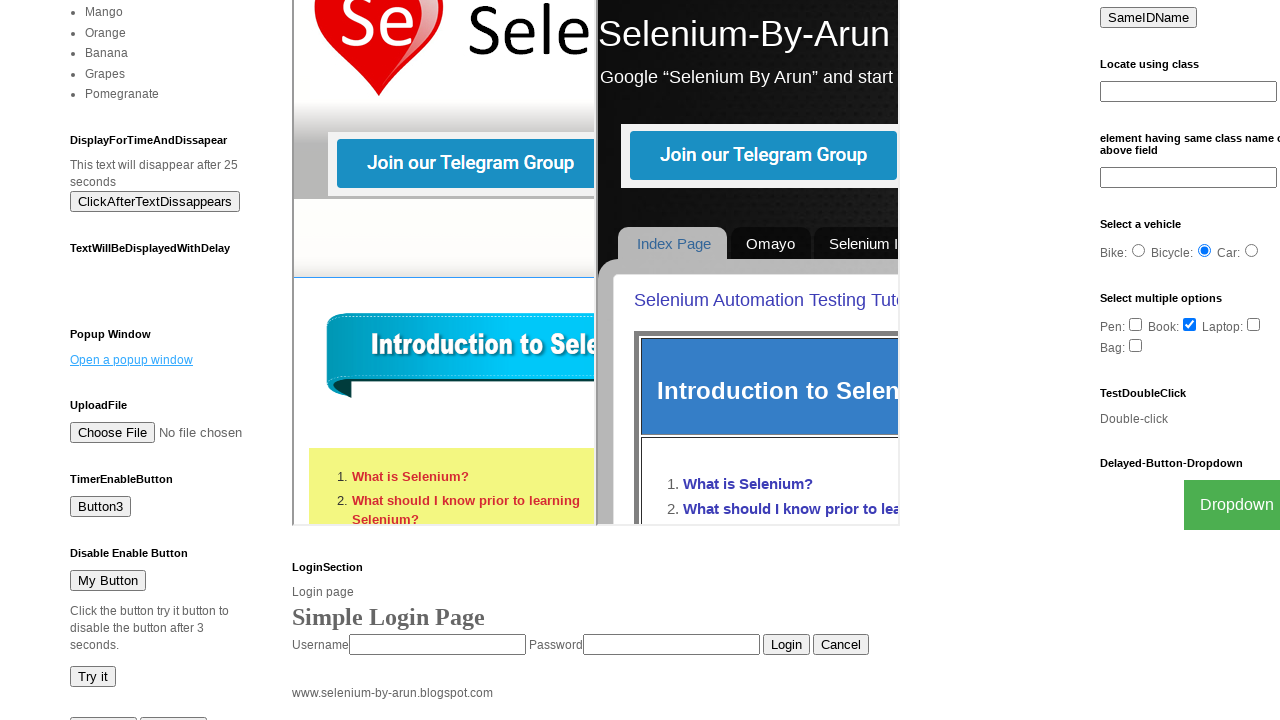

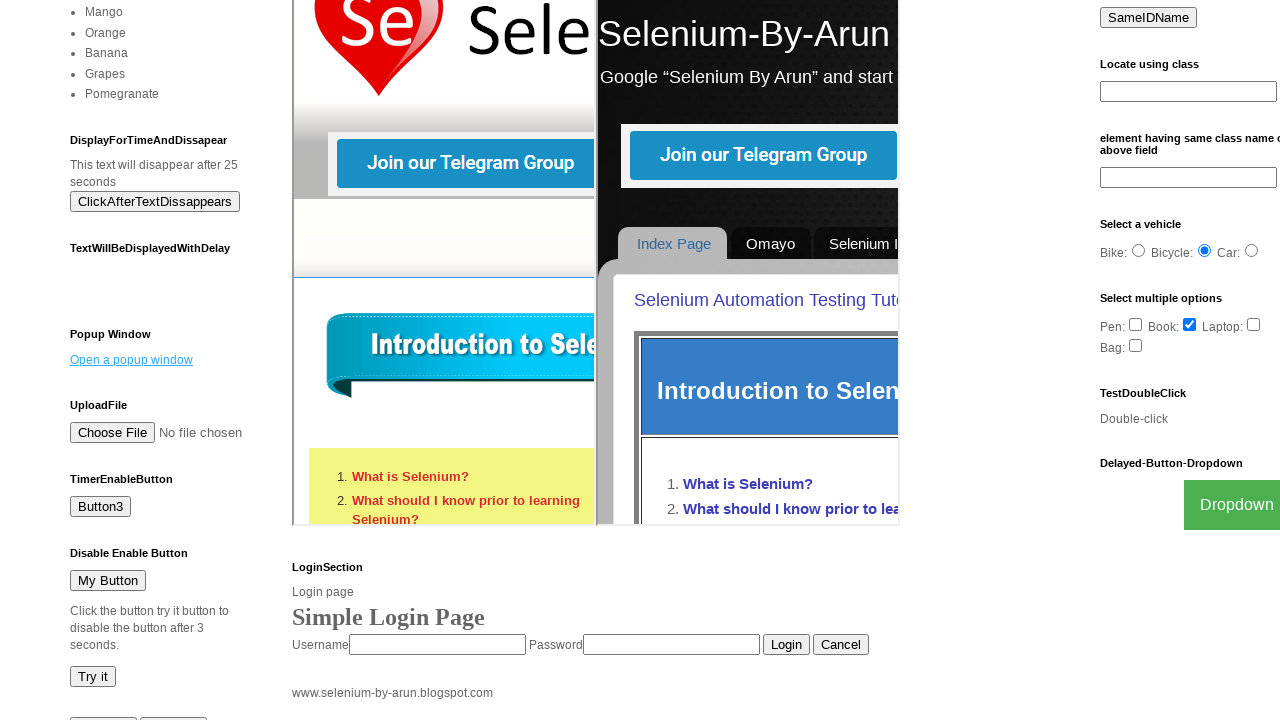